Tests that other controls are hidden when editing a todo item

Starting URL: https://demo.playwright.dev/todomvc

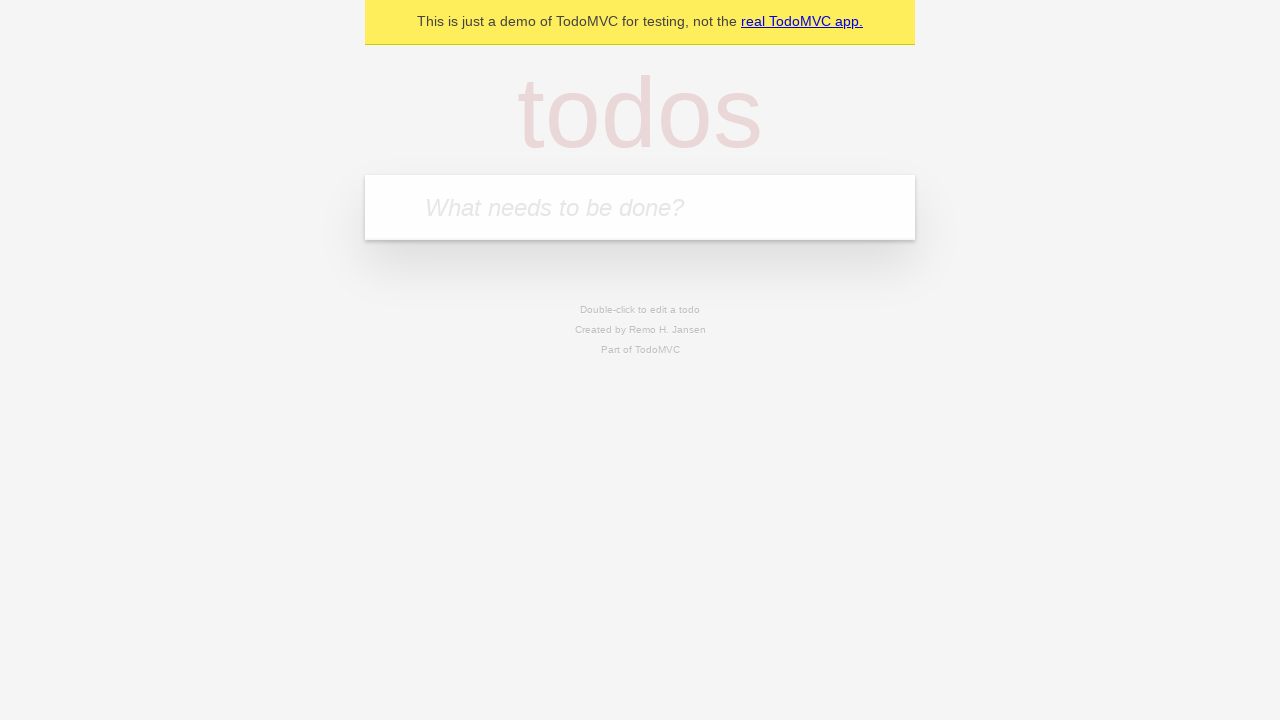

Filled todo input with 'buy some cheese' on internal:attr=[placeholder="What needs to be done?"i]
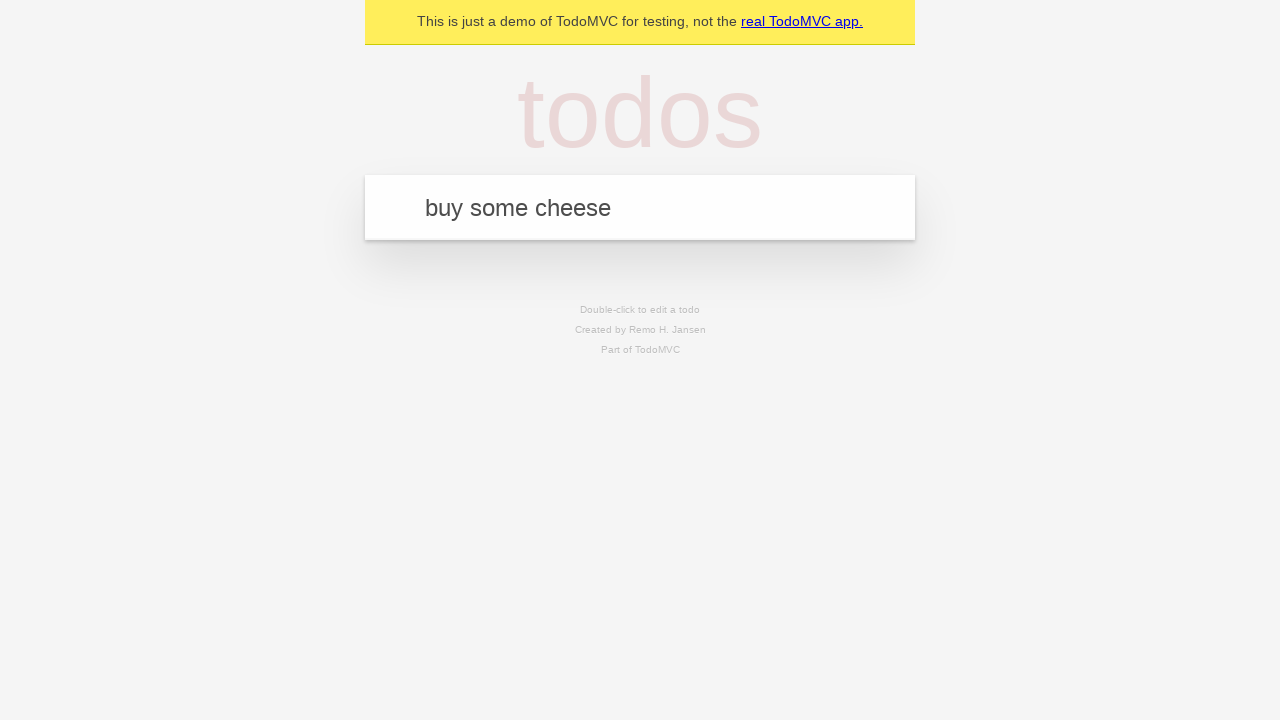

Pressed Enter to add first todo item on internal:attr=[placeholder="What needs to be done?"i]
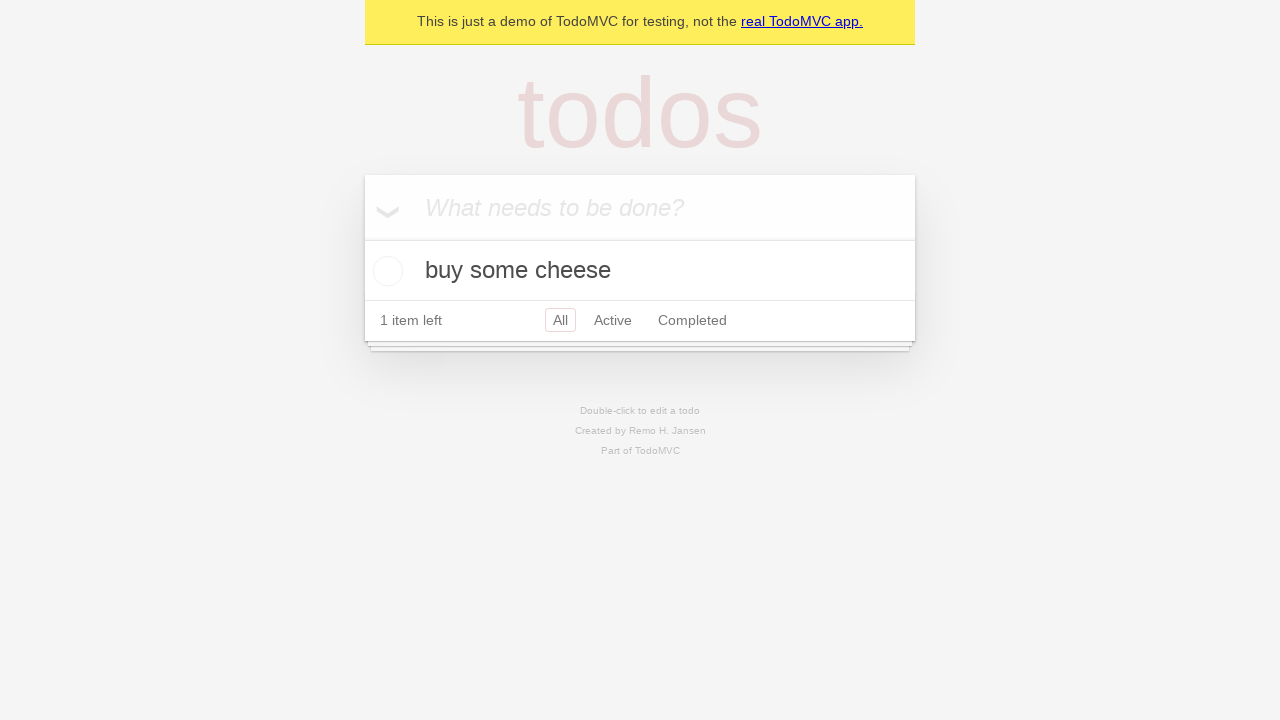

Filled todo input with 'feed the cat' on internal:attr=[placeholder="What needs to be done?"i]
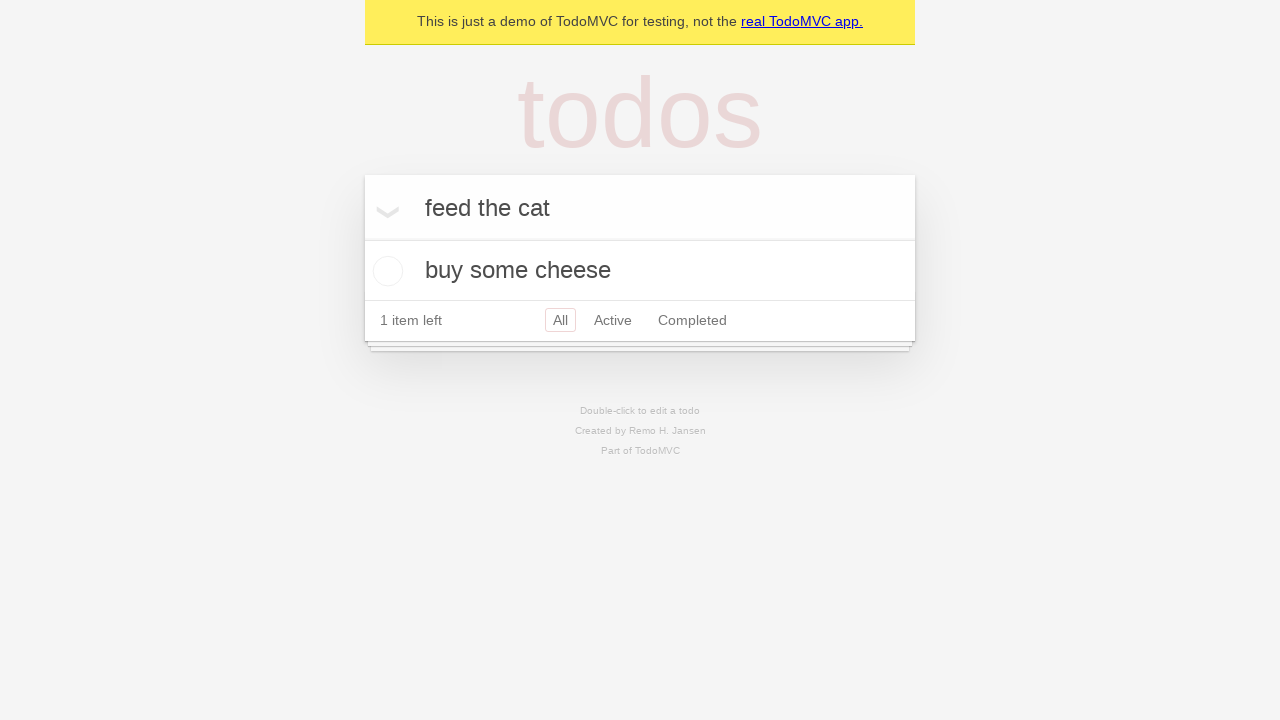

Pressed Enter to add second todo item on internal:attr=[placeholder="What needs to be done?"i]
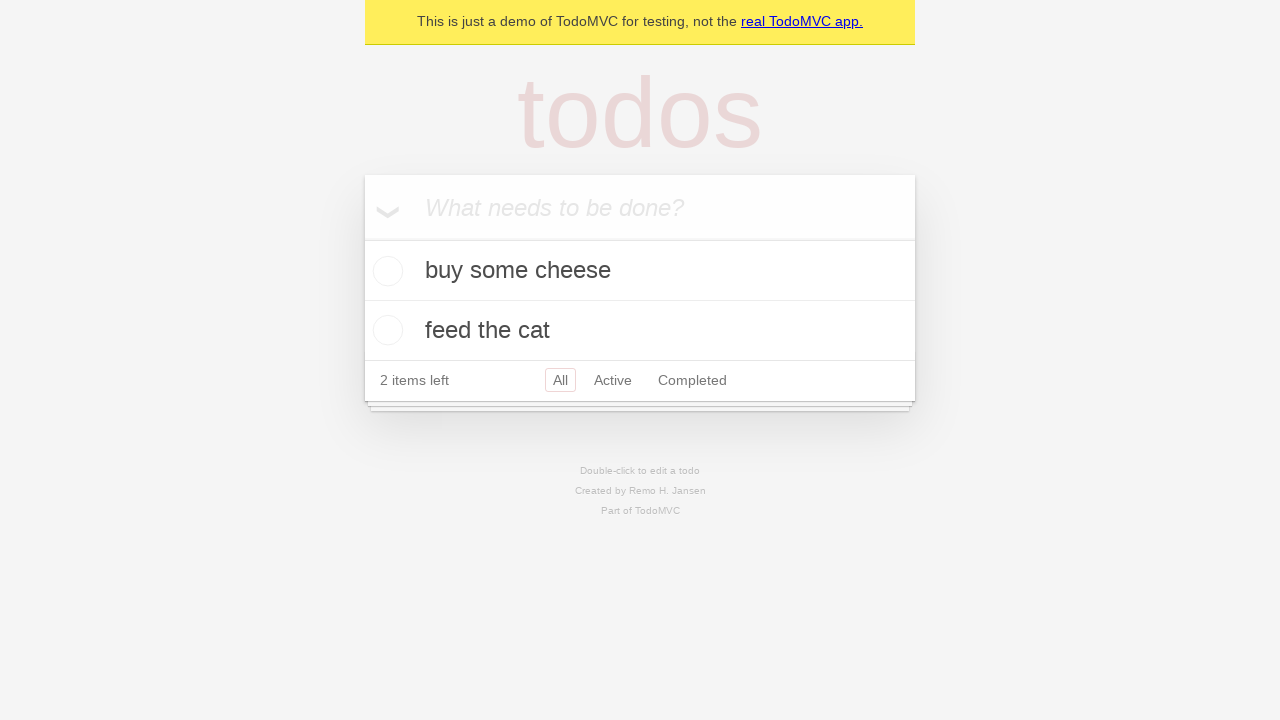

Filled todo input with 'book a doctors appointment' on internal:attr=[placeholder="What needs to be done?"i]
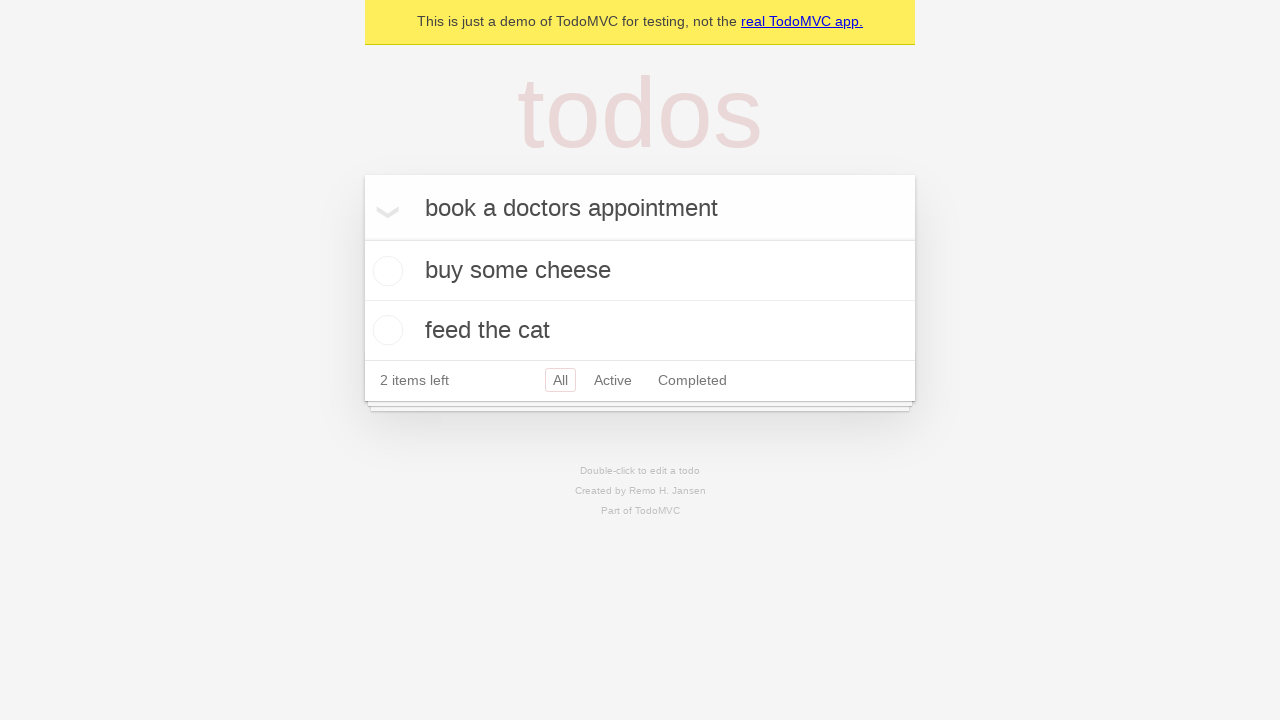

Pressed Enter to add third todo item on internal:attr=[placeholder="What needs to be done?"i]
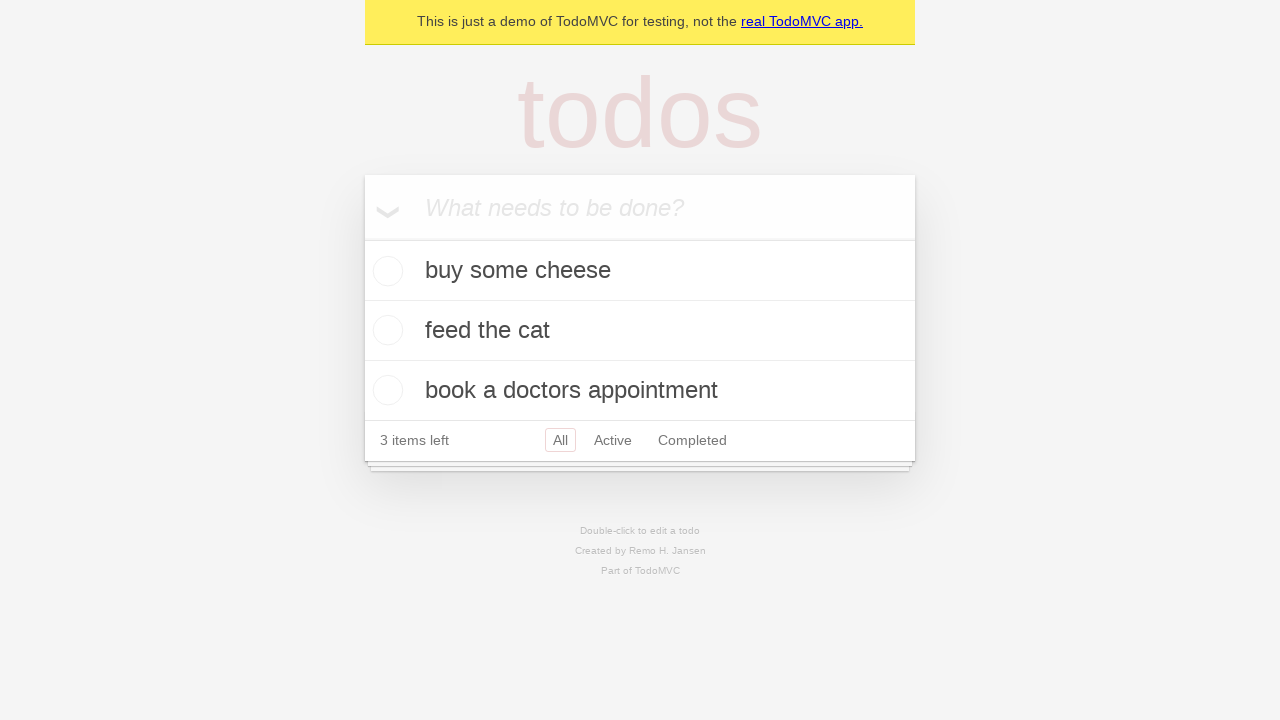

Located second todo item for editing
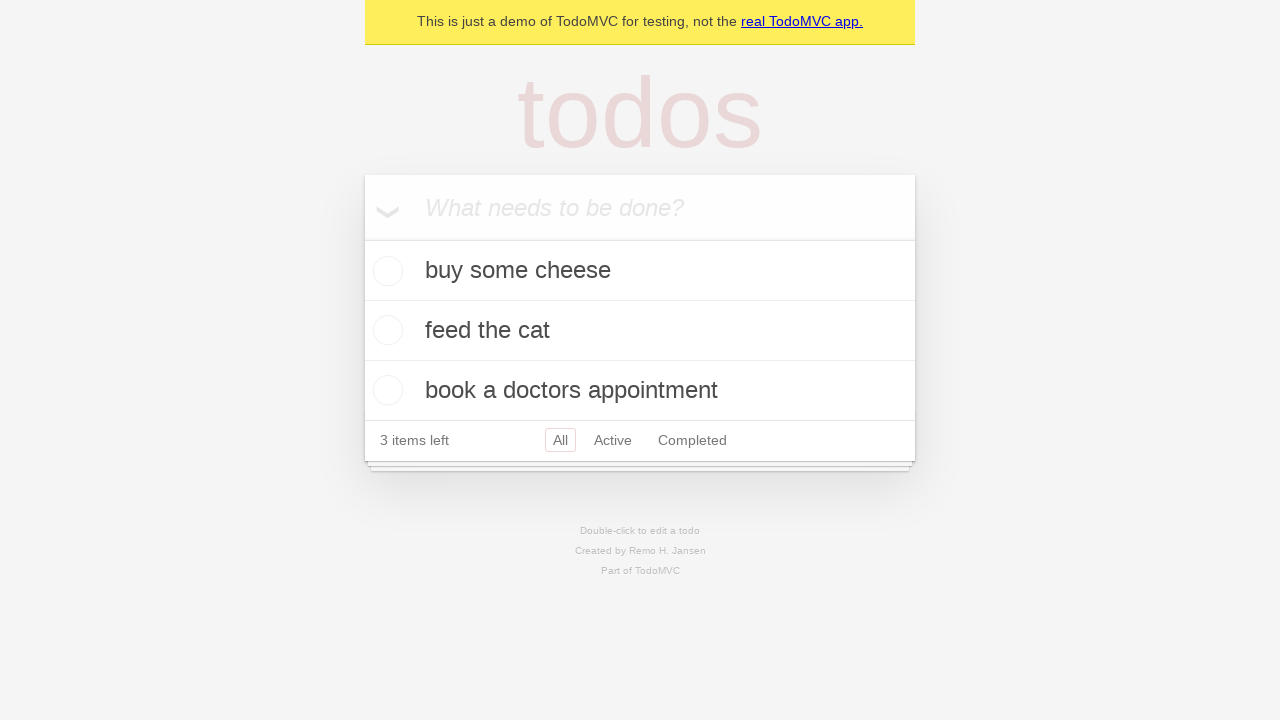

Double clicked second todo item to enter edit mode at (640, 331) on internal:testid=[data-testid="todo-item"s] >> nth=1
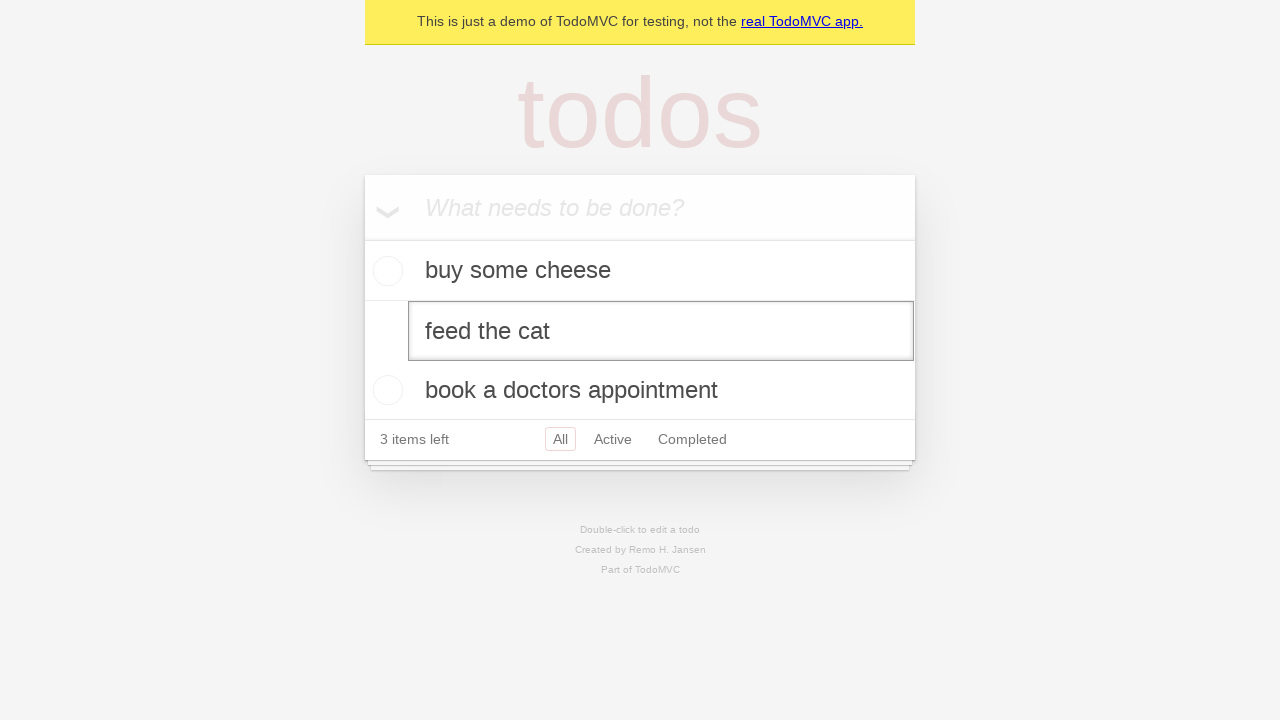

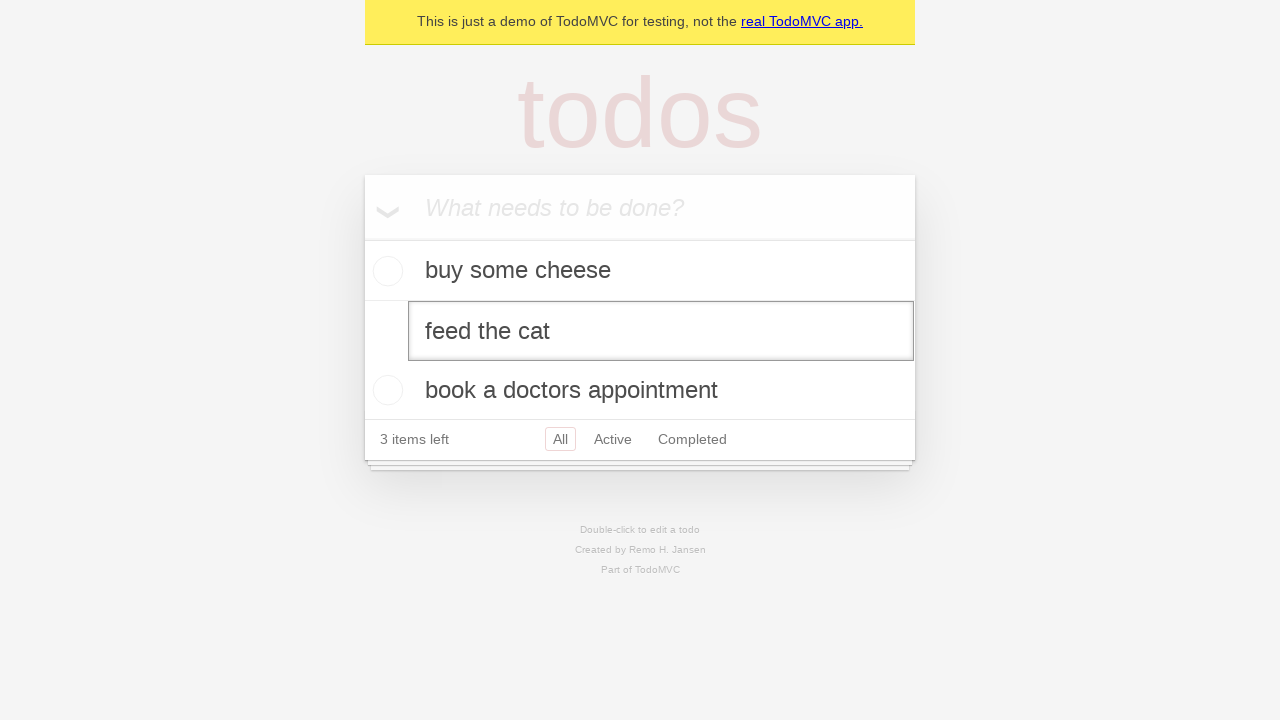